Tests the Add/Remove Elements functionality by clicking on the Add/Remove link, adding 9 elements by clicking the add button multiple times, and verifying that the correct number of elements were added.

Starting URL: http://the-internet.herokuapp.com

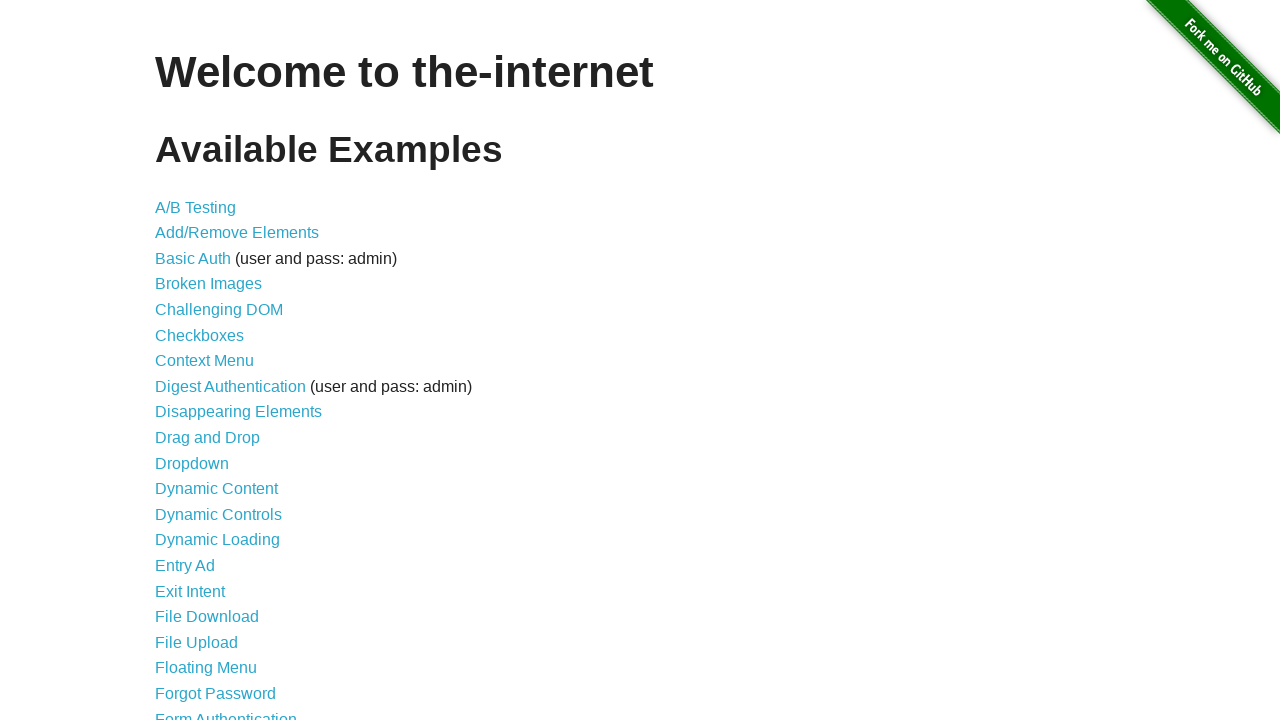

Clicked on Add/Remove Elements link from homepage at (237, 233) on a[href='/add_remove_elements/']
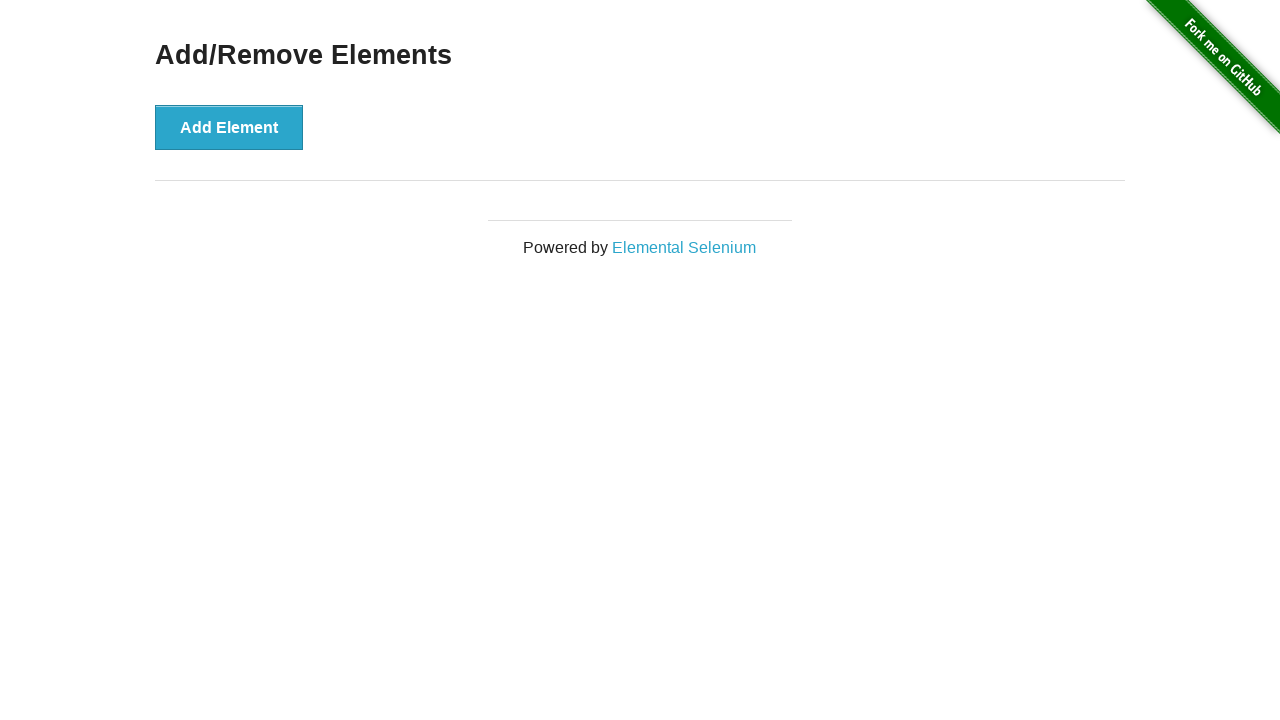

Add Element button loaded on page
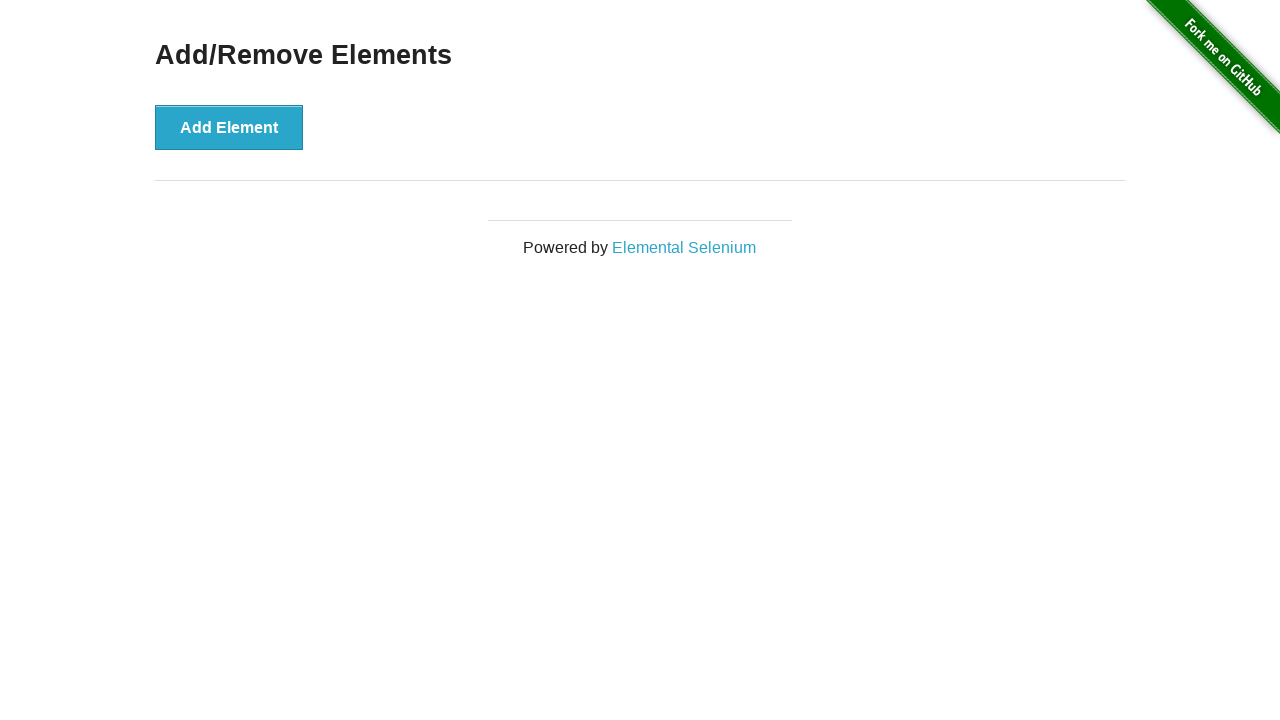

Clicked Add Element button (element 1 of 9) at (229, 127) on button[onclick='addElement()']
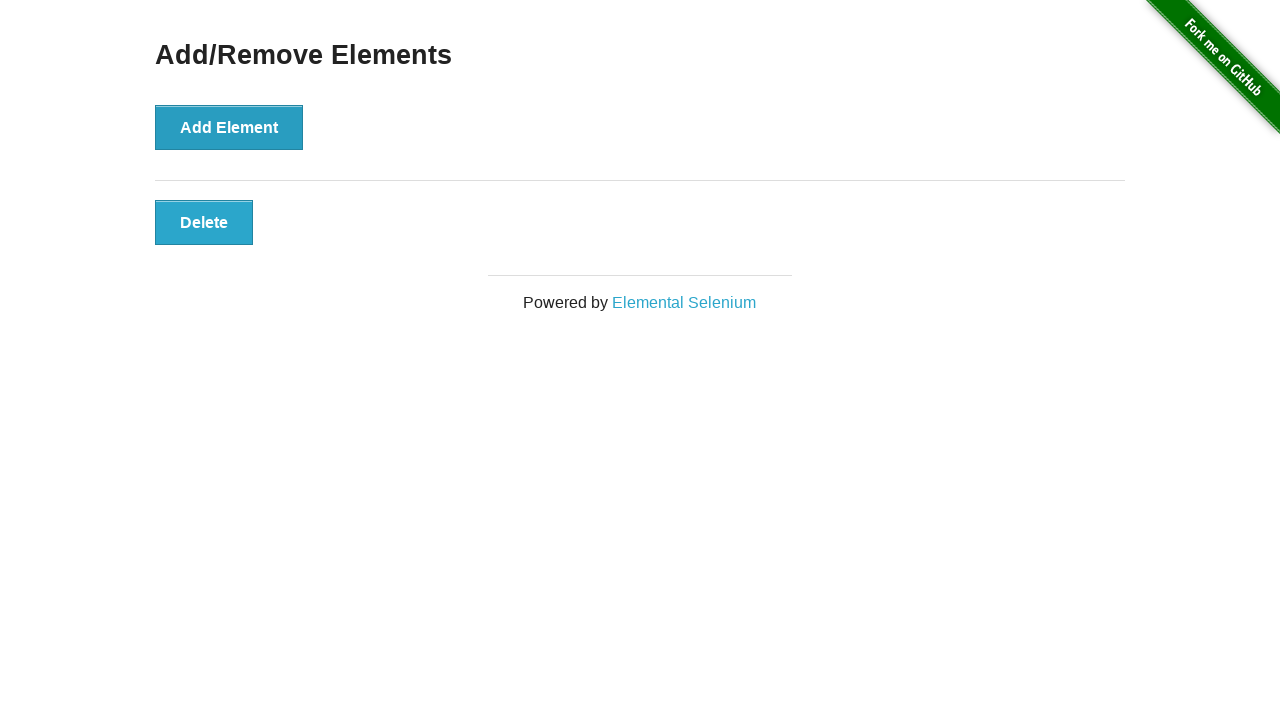

Clicked Add Element button (element 2 of 9) at (229, 127) on button[onclick='addElement()']
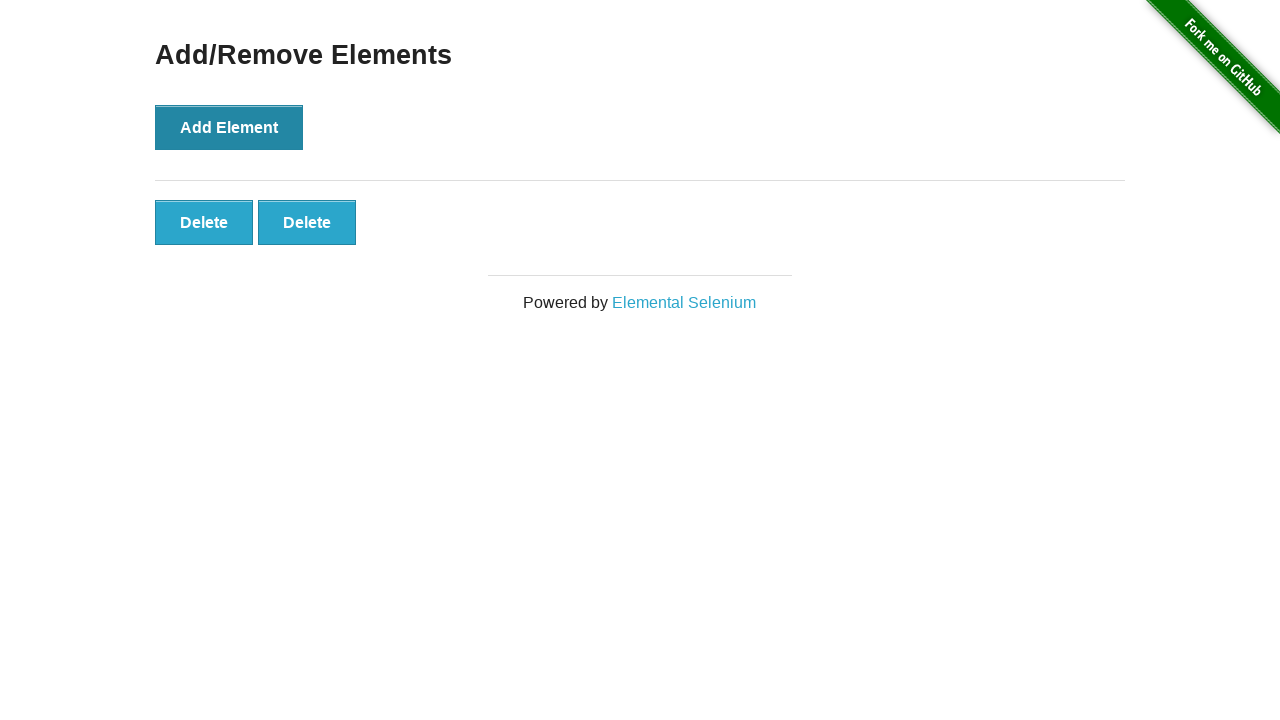

Clicked Add Element button (element 3 of 9) at (229, 127) on button[onclick='addElement()']
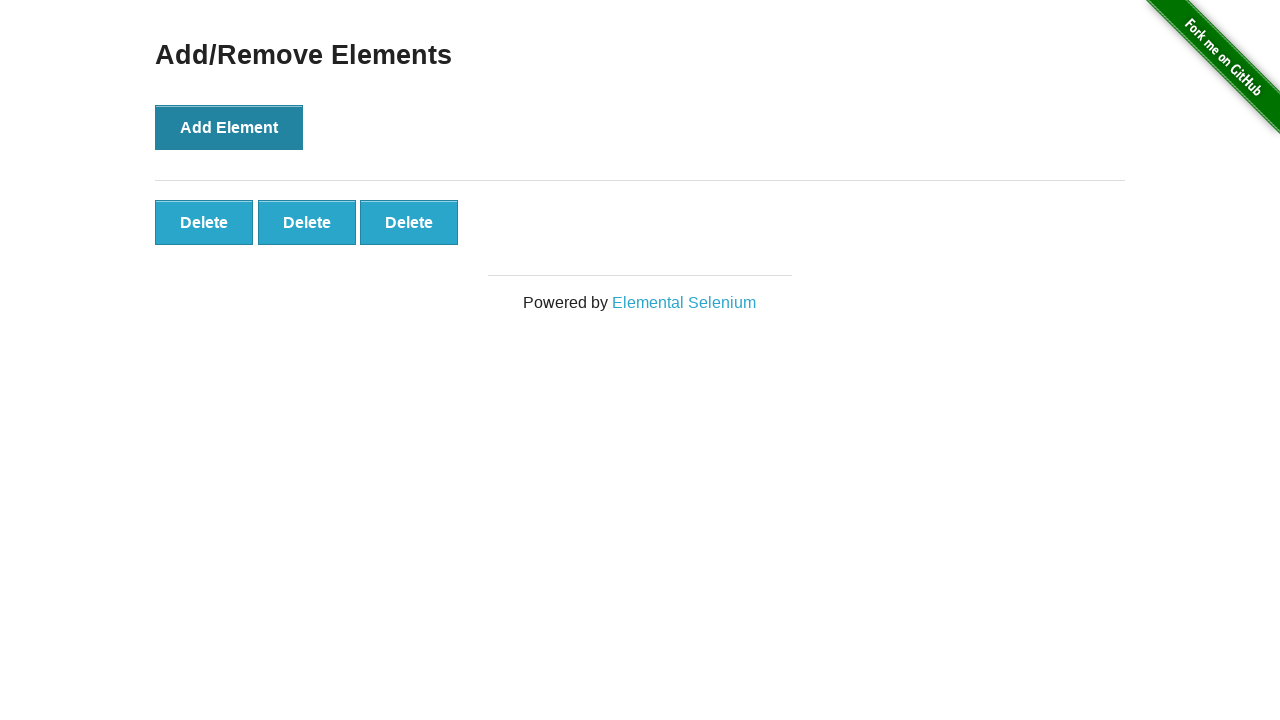

Clicked Add Element button (element 4 of 9) at (229, 127) on button[onclick='addElement()']
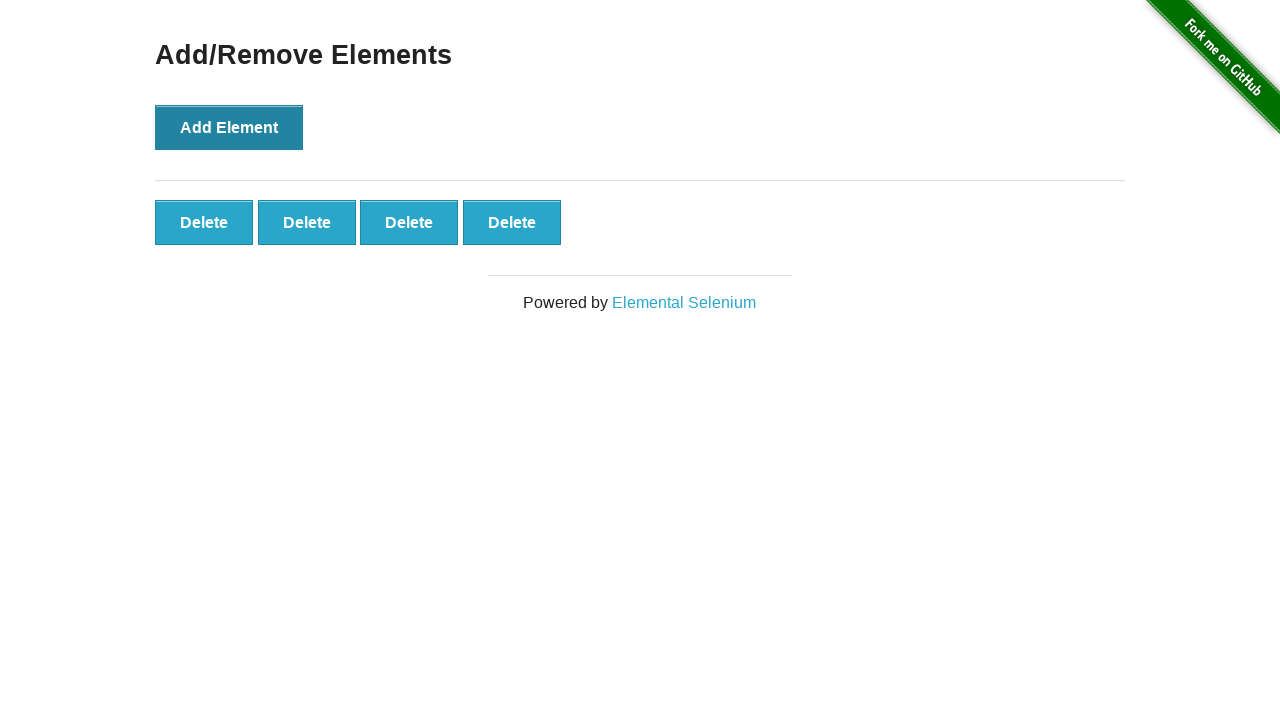

Clicked Add Element button (element 5 of 9) at (229, 127) on button[onclick='addElement()']
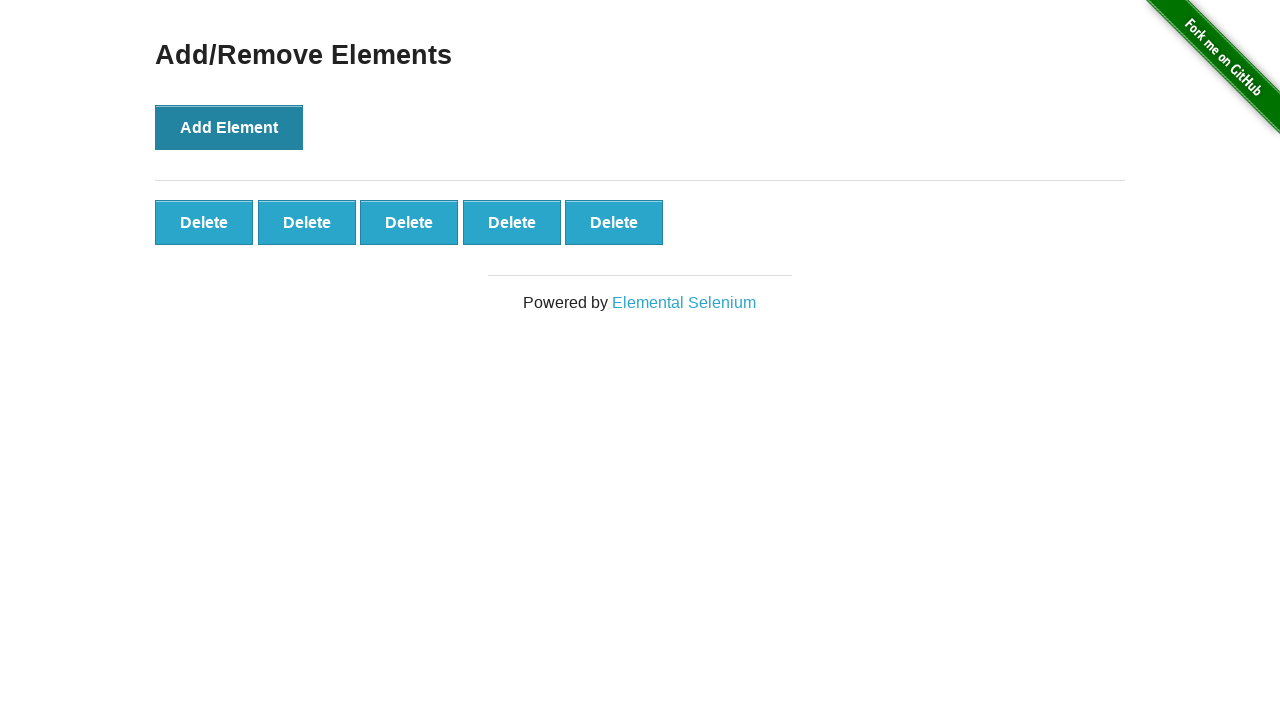

Clicked Add Element button (element 6 of 9) at (229, 127) on button[onclick='addElement()']
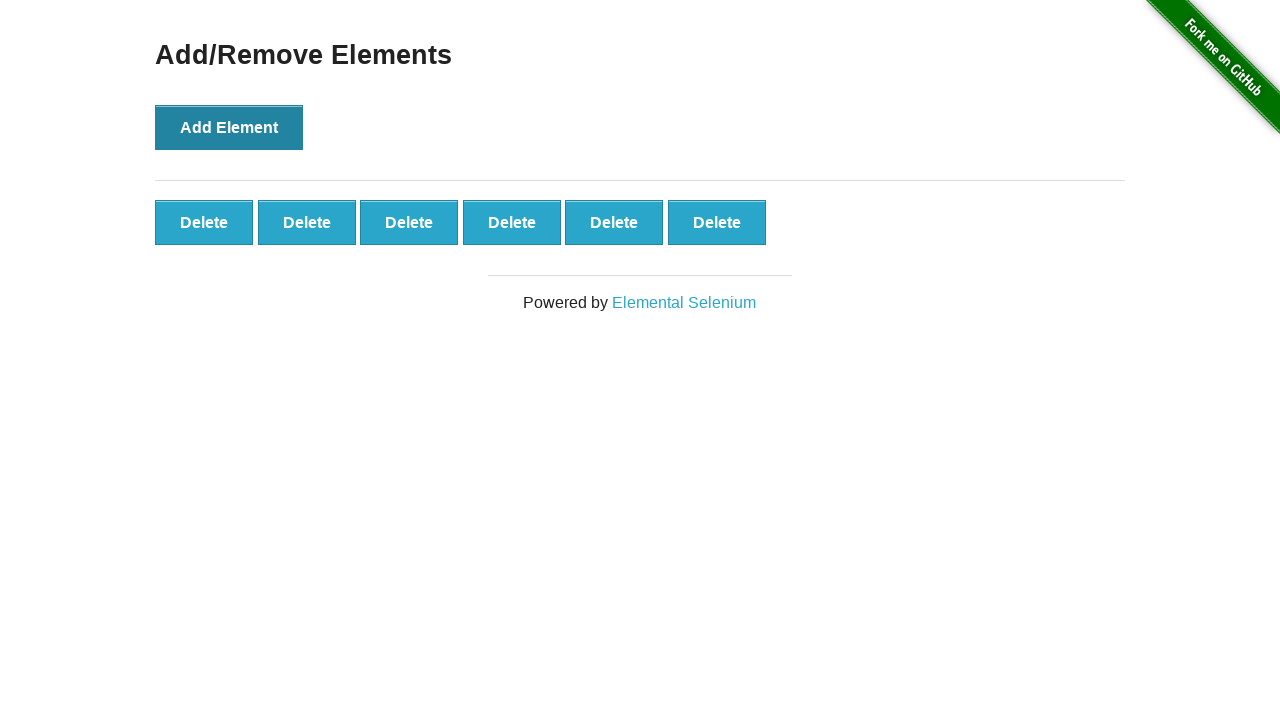

Clicked Add Element button (element 7 of 9) at (229, 127) on button[onclick='addElement()']
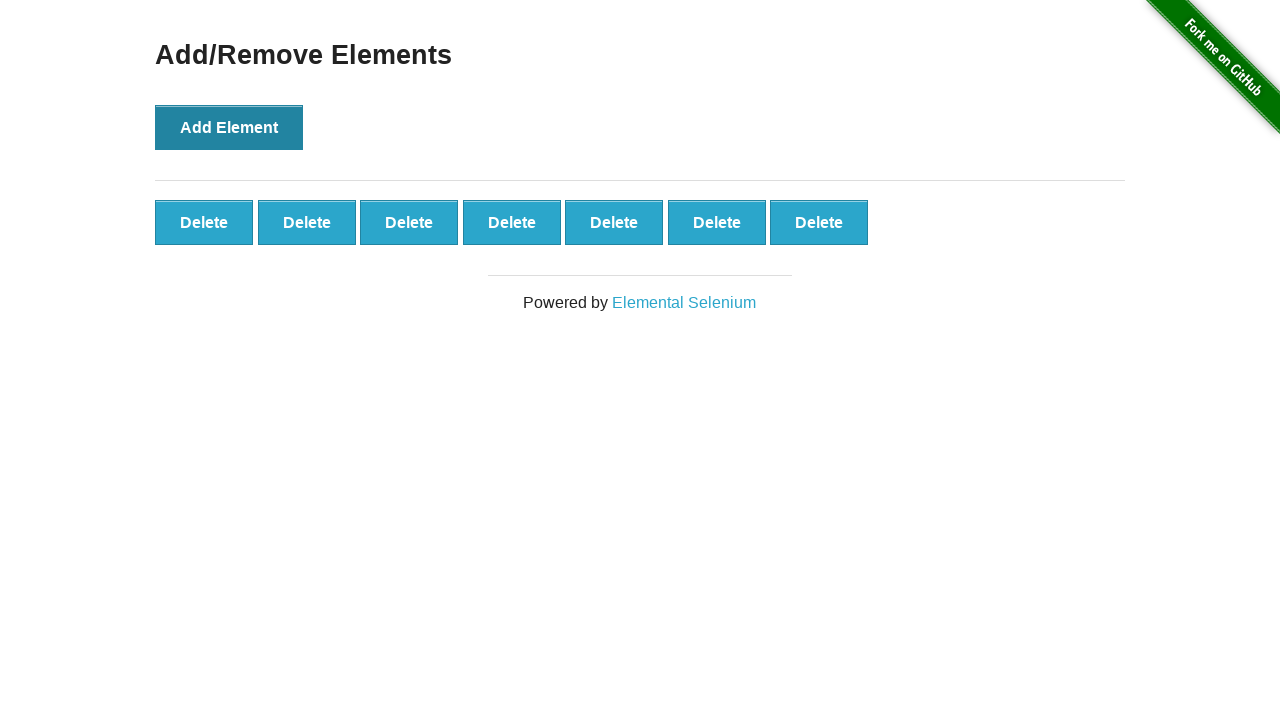

Clicked Add Element button (element 8 of 9) at (229, 127) on button[onclick='addElement()']
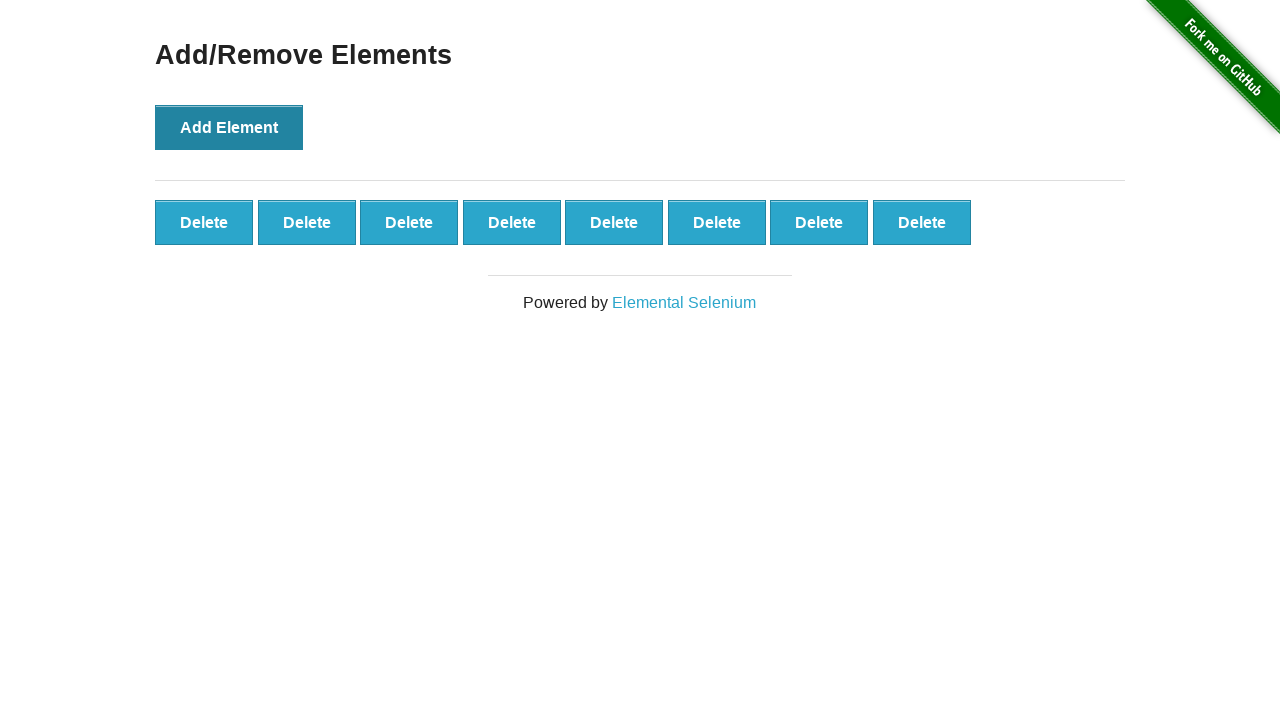

Clicked Add Element button (element 9 of 9) at (229, 127) on button[onclick='addElement()']
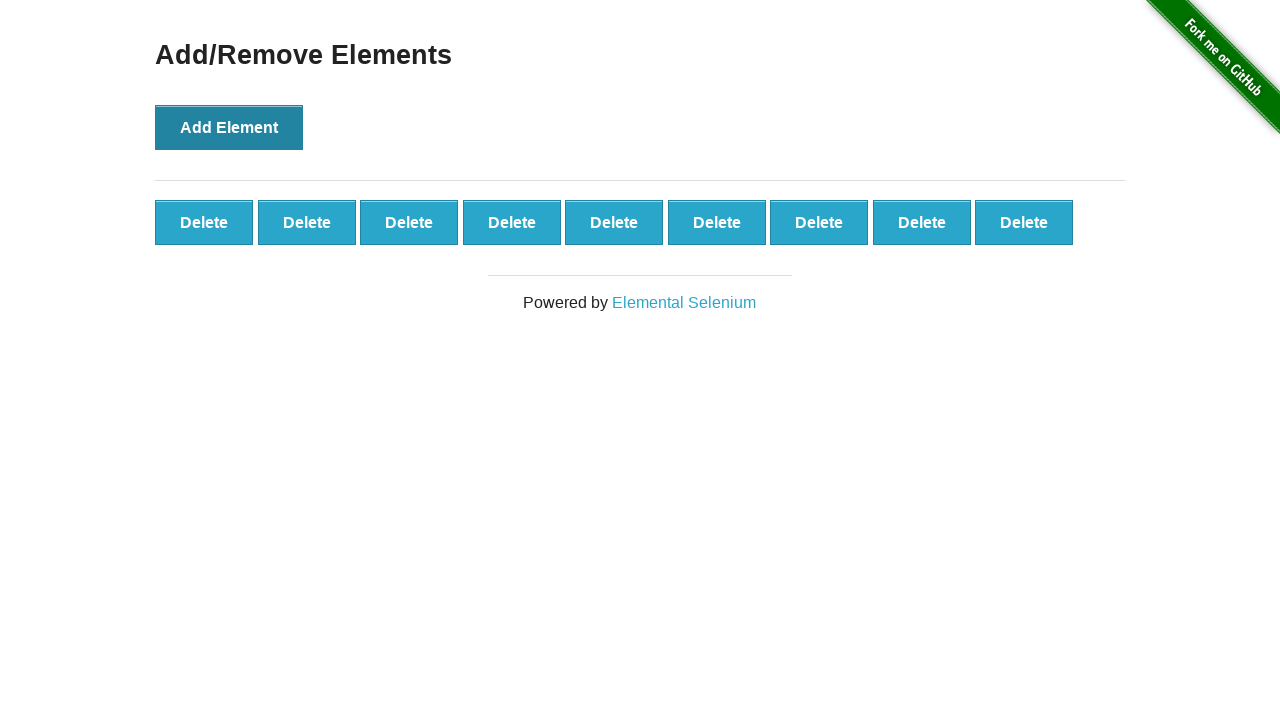

Added elements loaded in the elements container
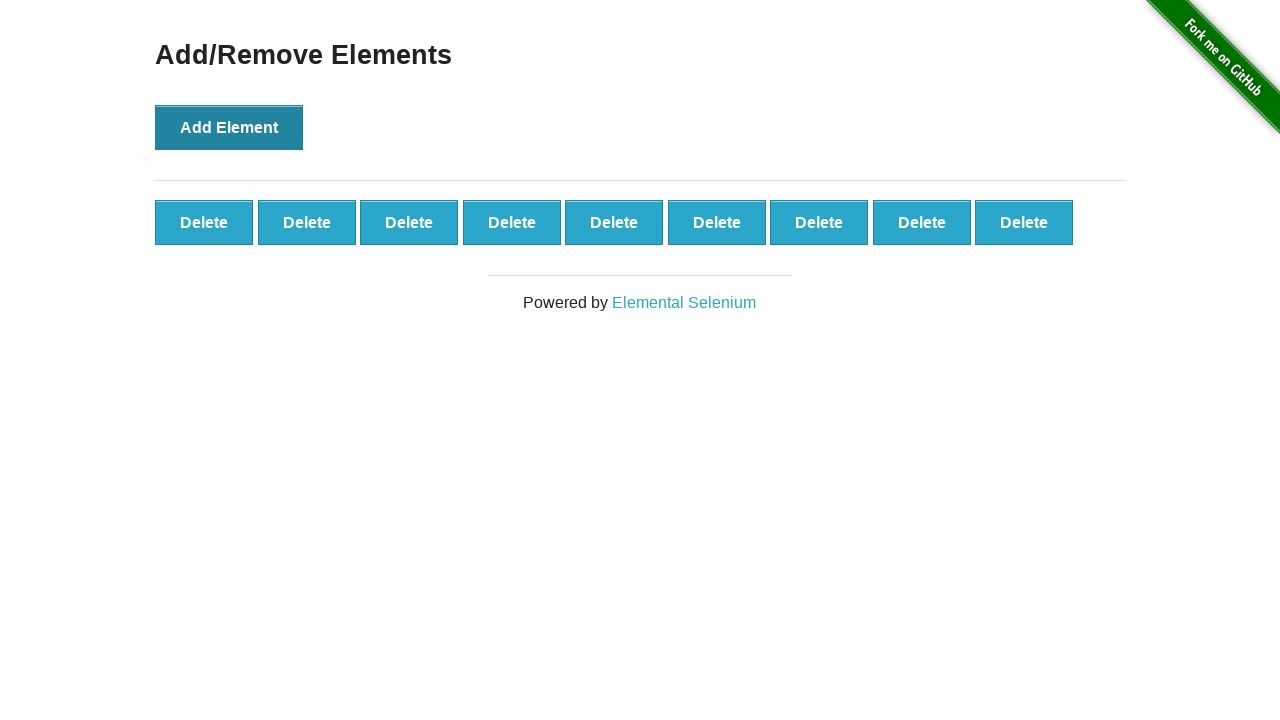

Counted 9 manually added elements
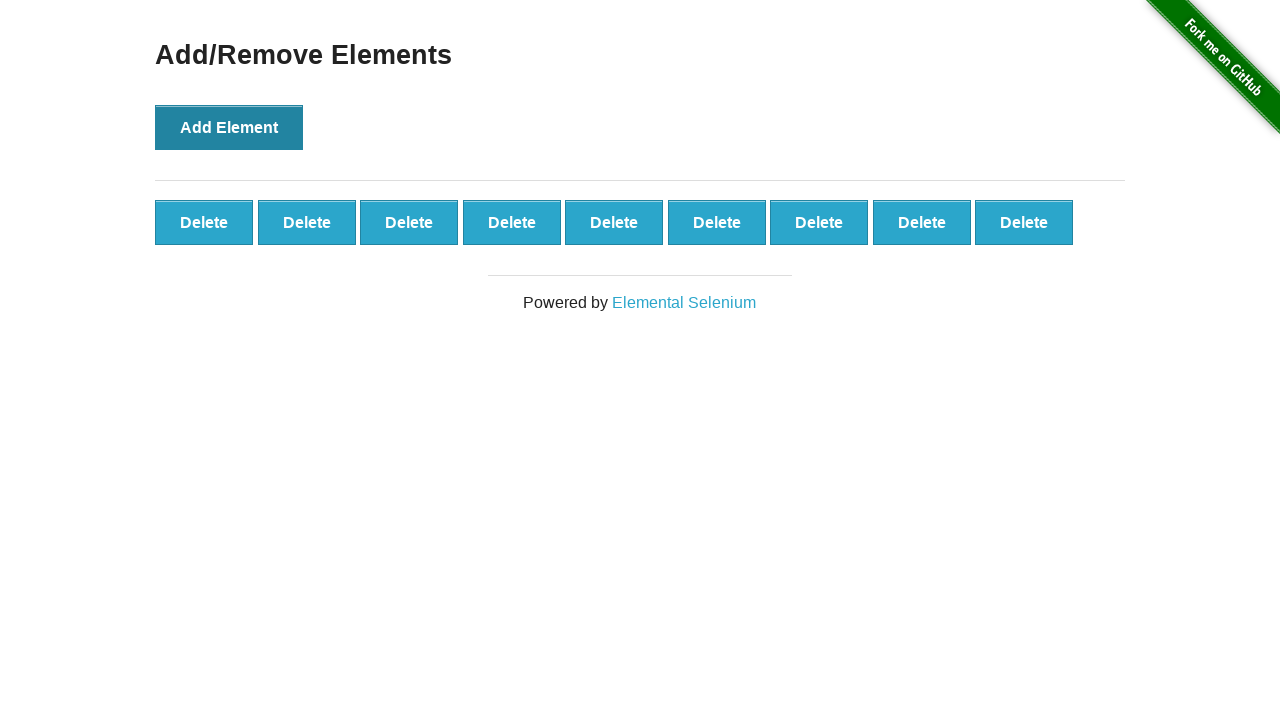

Assertion passed: 9 elements match expected count of 9
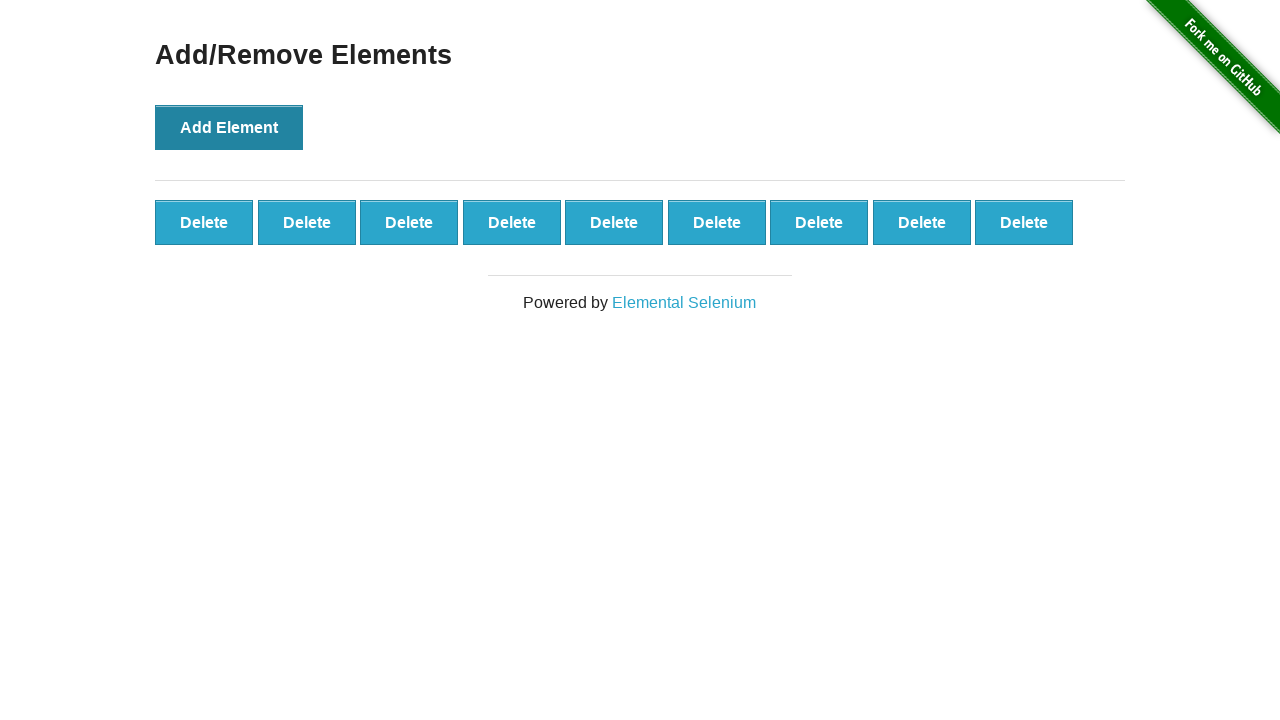

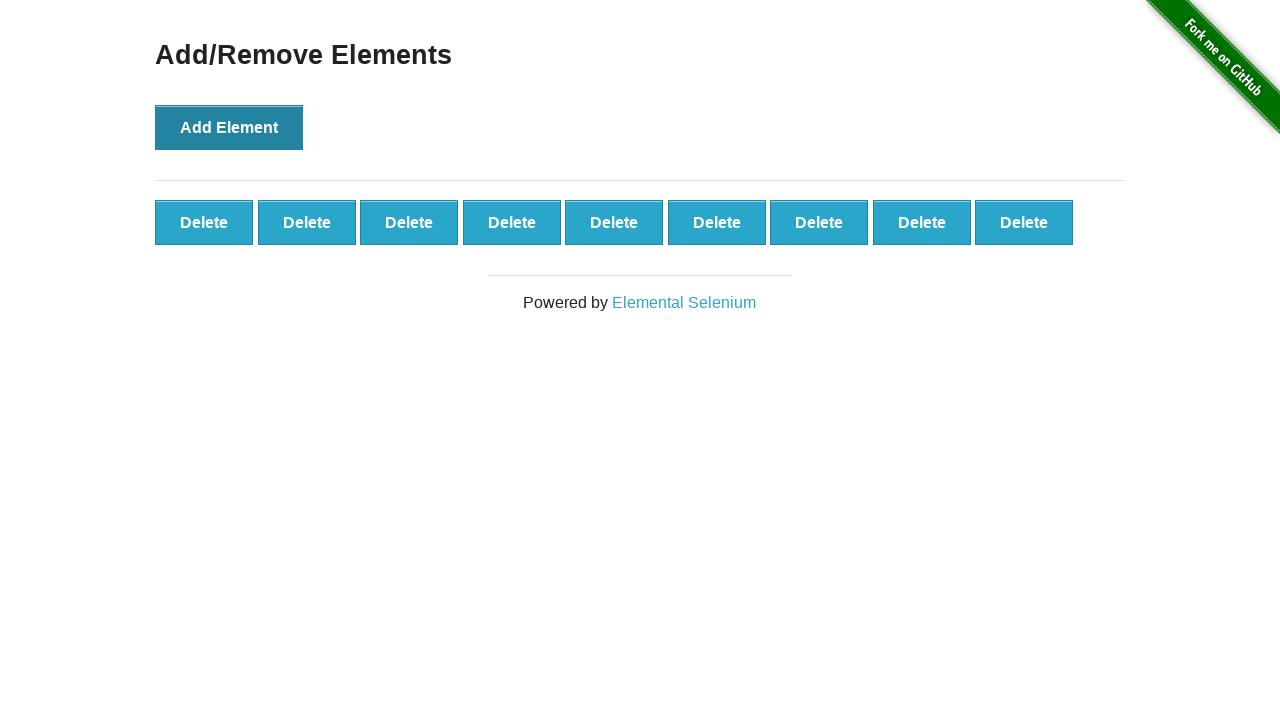